Tests jQuery UI draggable functionality by dragging an element to a new position within an iframe

Starting URL: https://jqueryui.com/draggable/

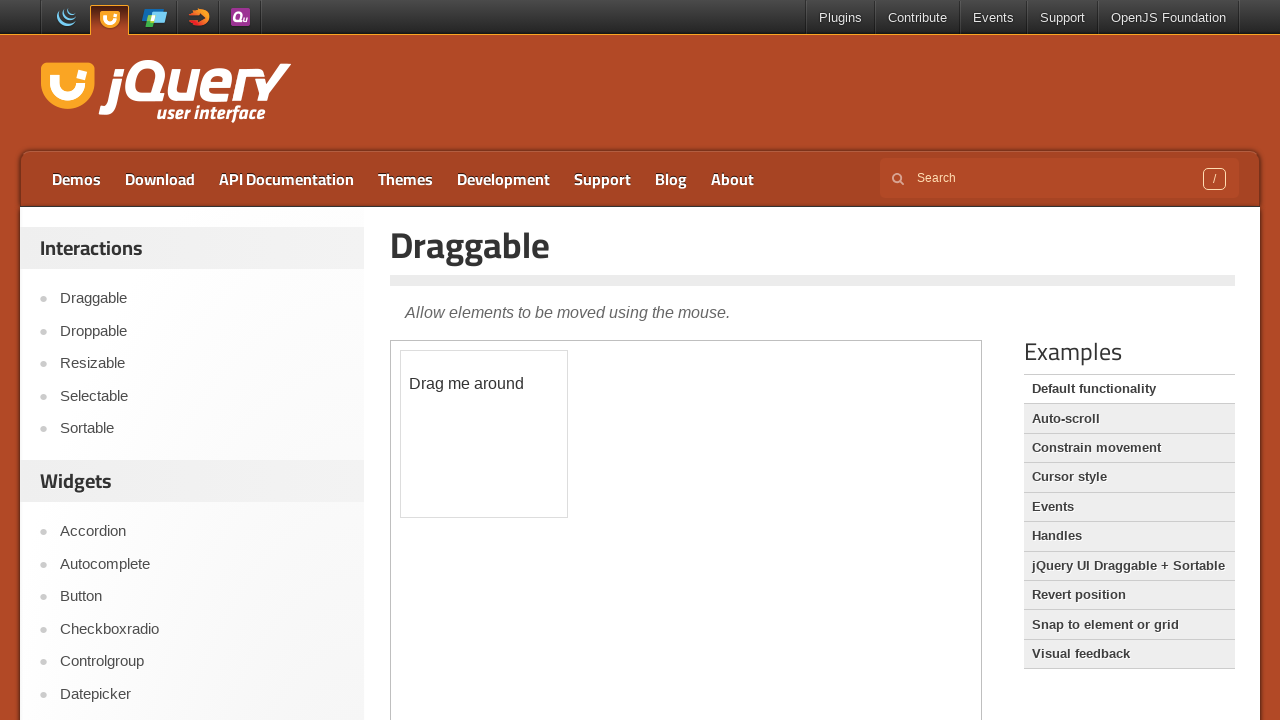

Located iframe containing draggable element
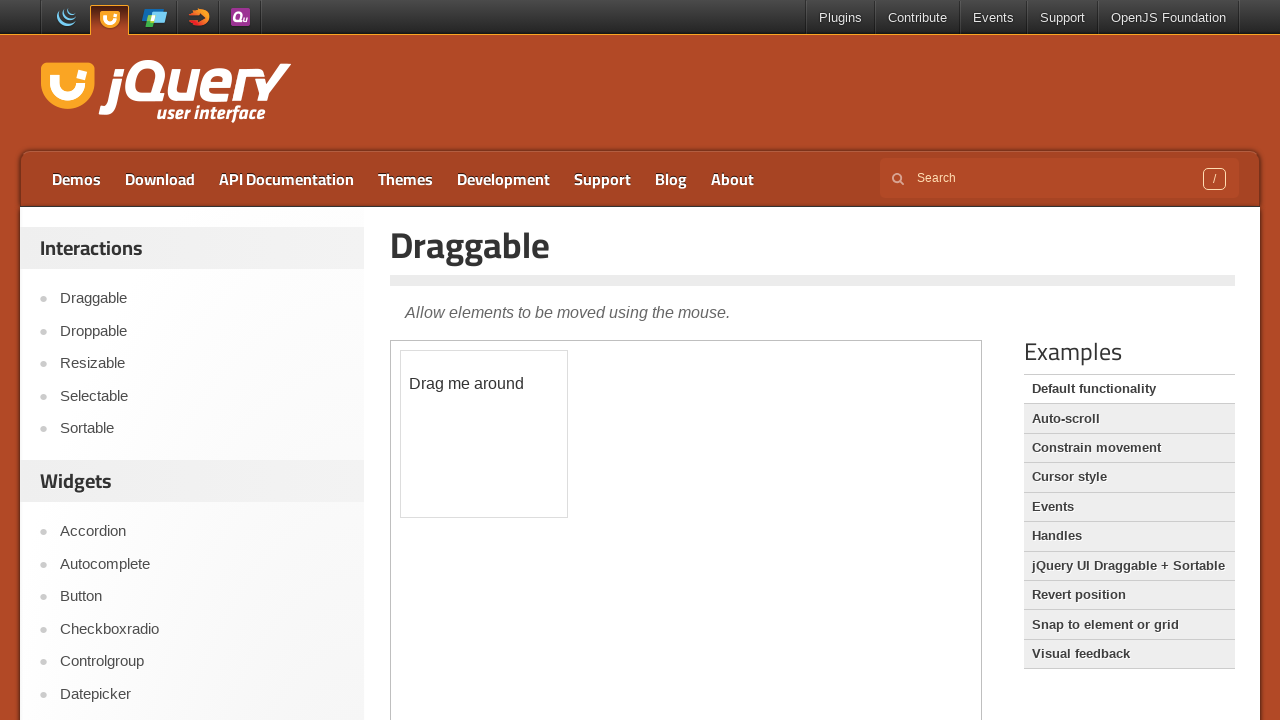

Located draggable element with id 'draggable'
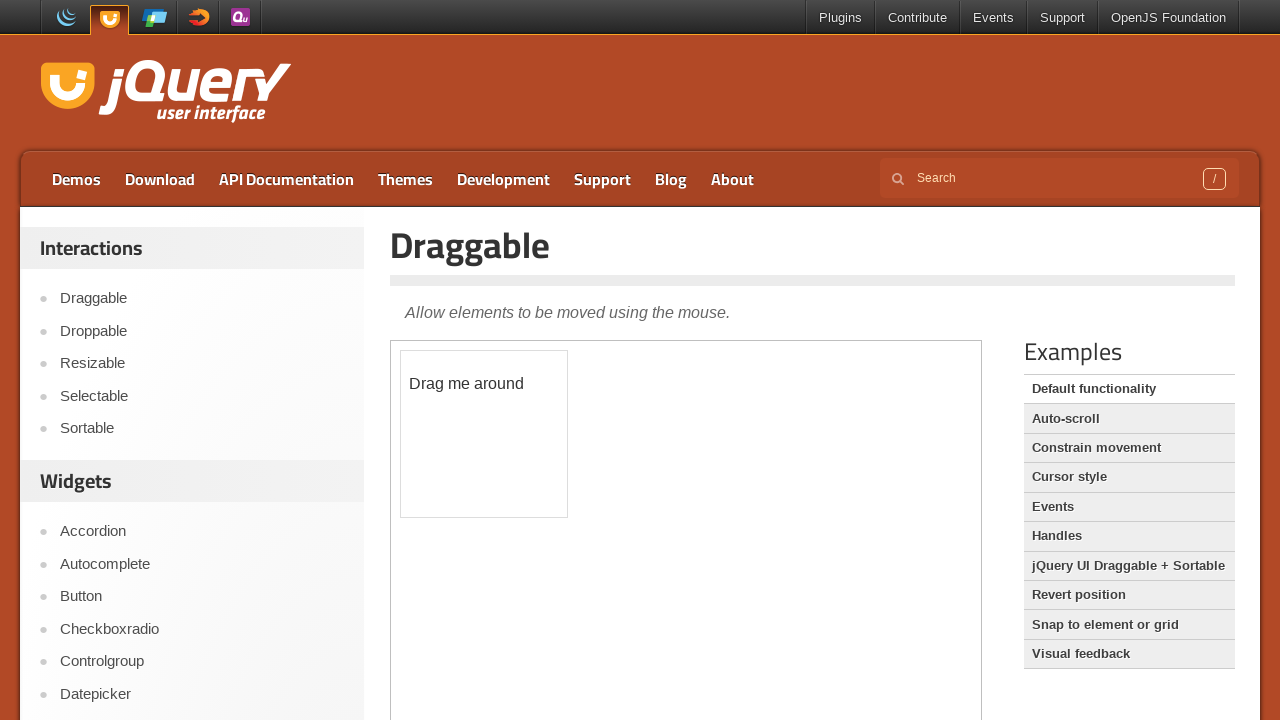

Retrieved bounding box coordinates of draggable element
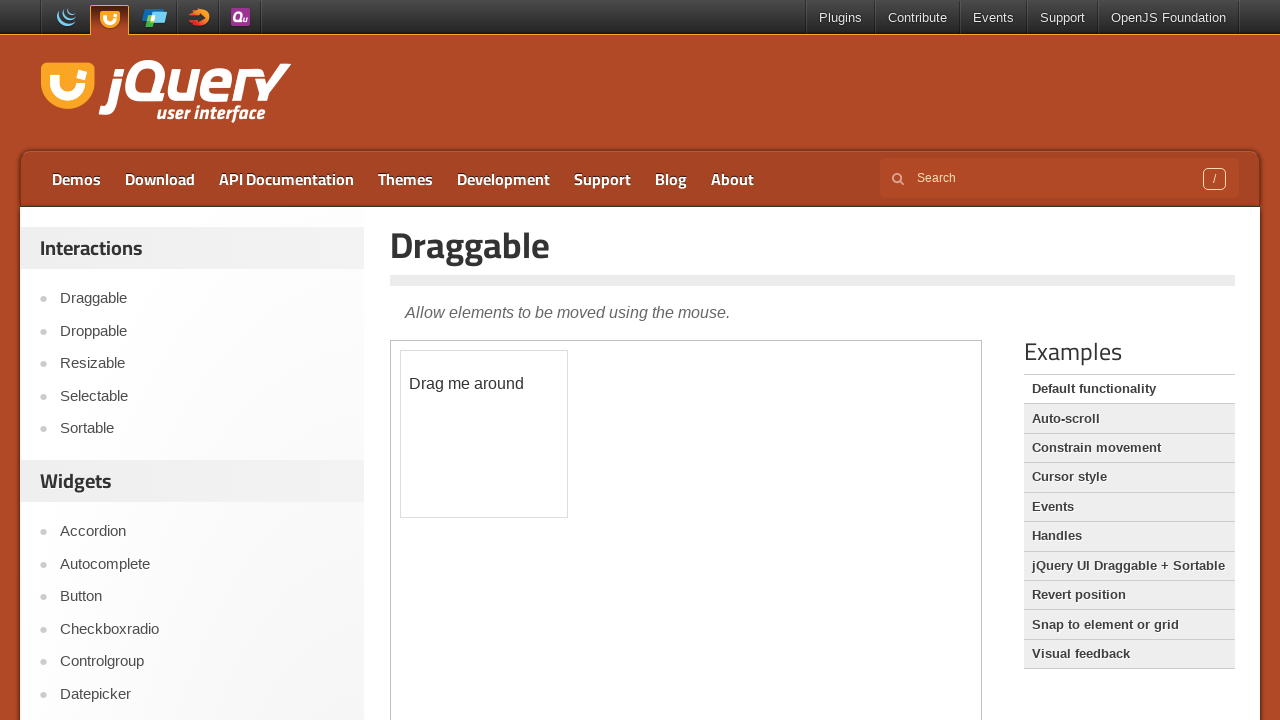

Moved mouse to center of draggable element at (484, 434)
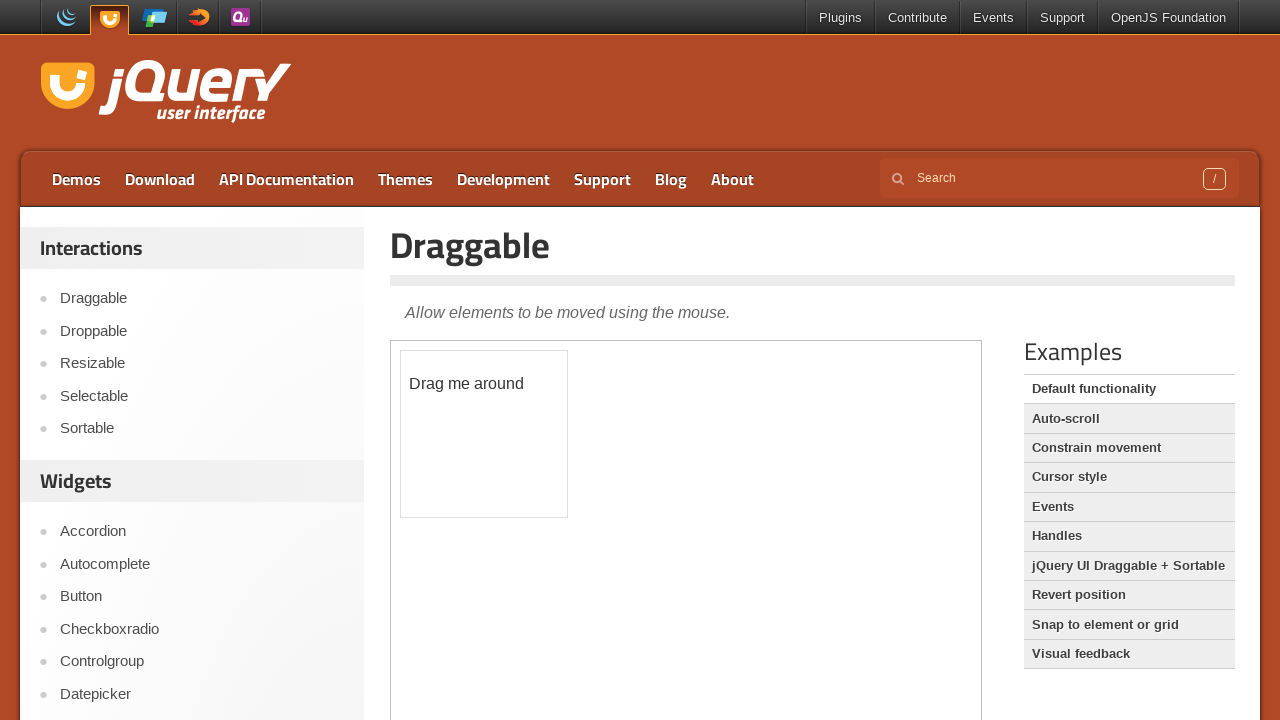

Pressed mouse button down to start drag at (484, 434)
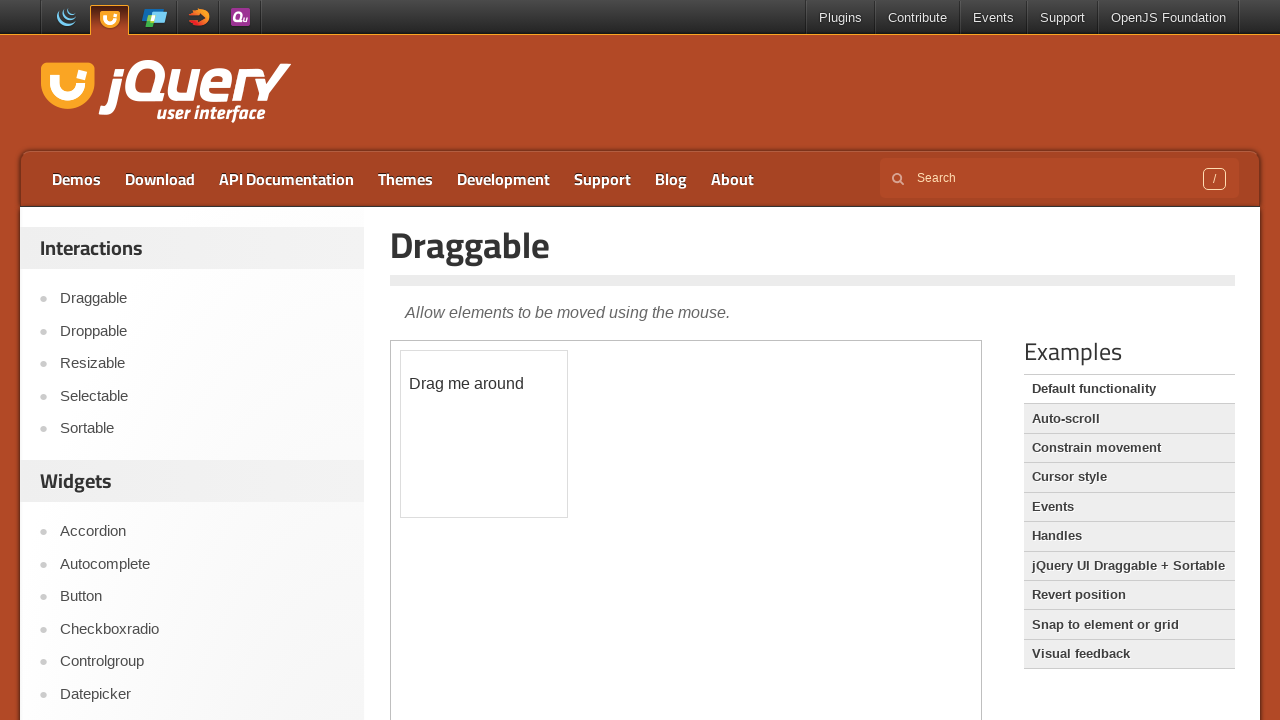

Dragged element 100 pixels right and 100 pixels down at (584, 534)
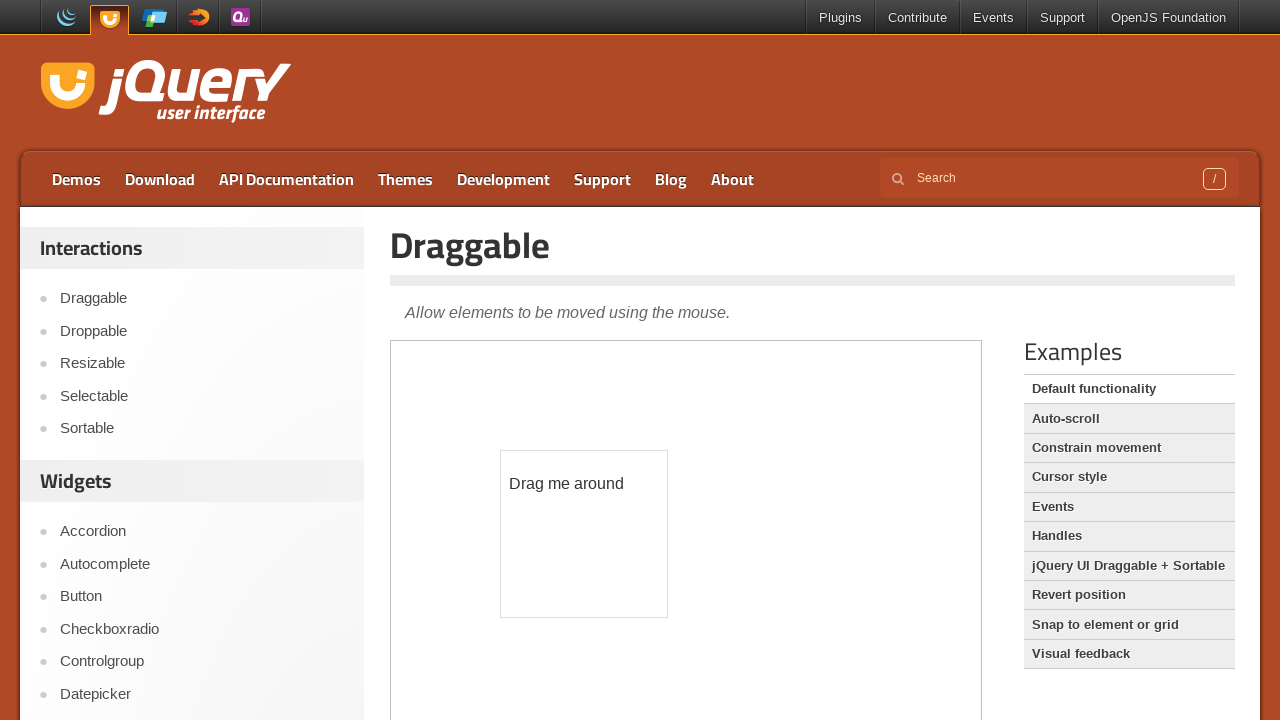

Released mouse button to complete drag operation at (584, 534)
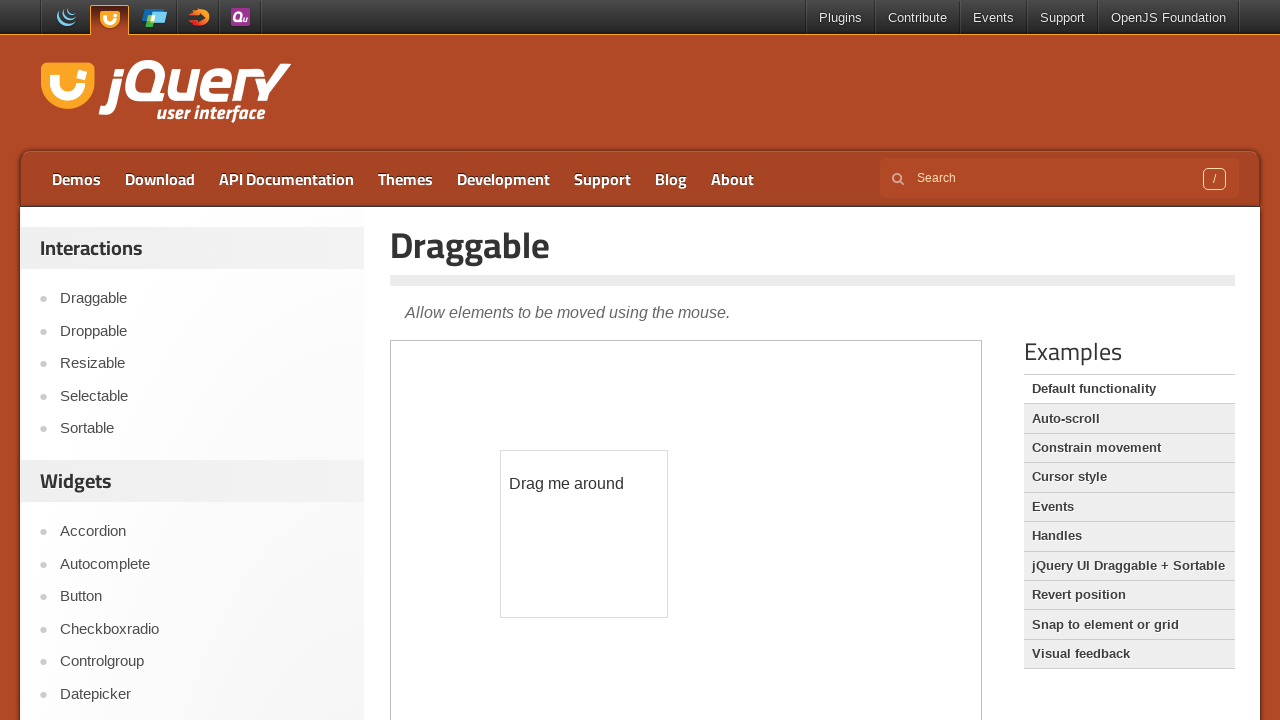

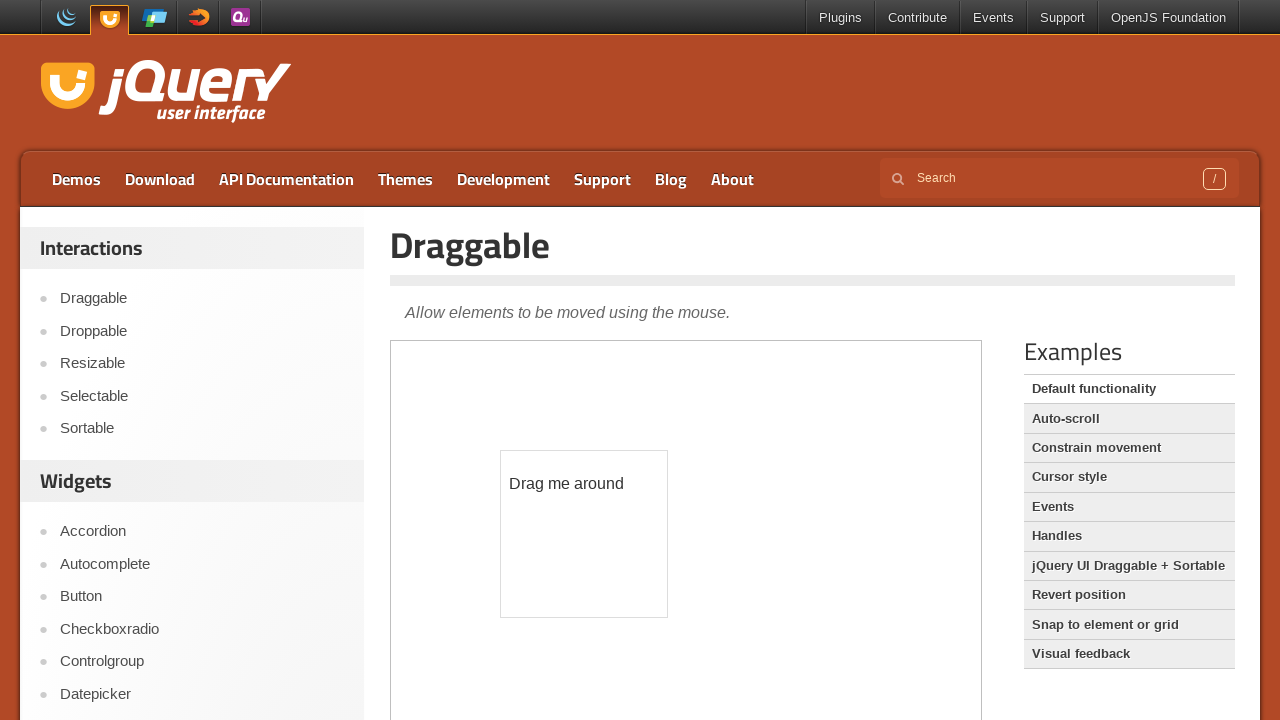